Tests file upload functionality by selecting a file and submitting the upload form on the Heroku test site

Starting URL: http://the-internet.herokuapp.com/upload

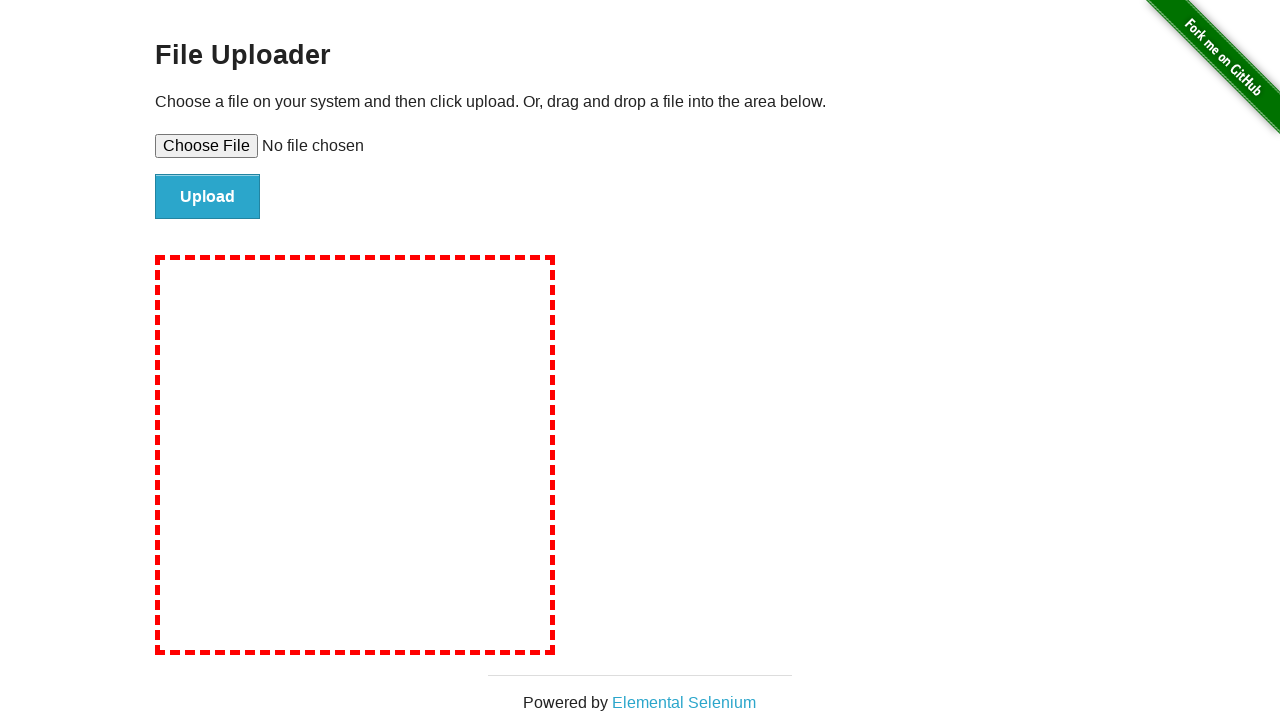

Created temporary test file for upload
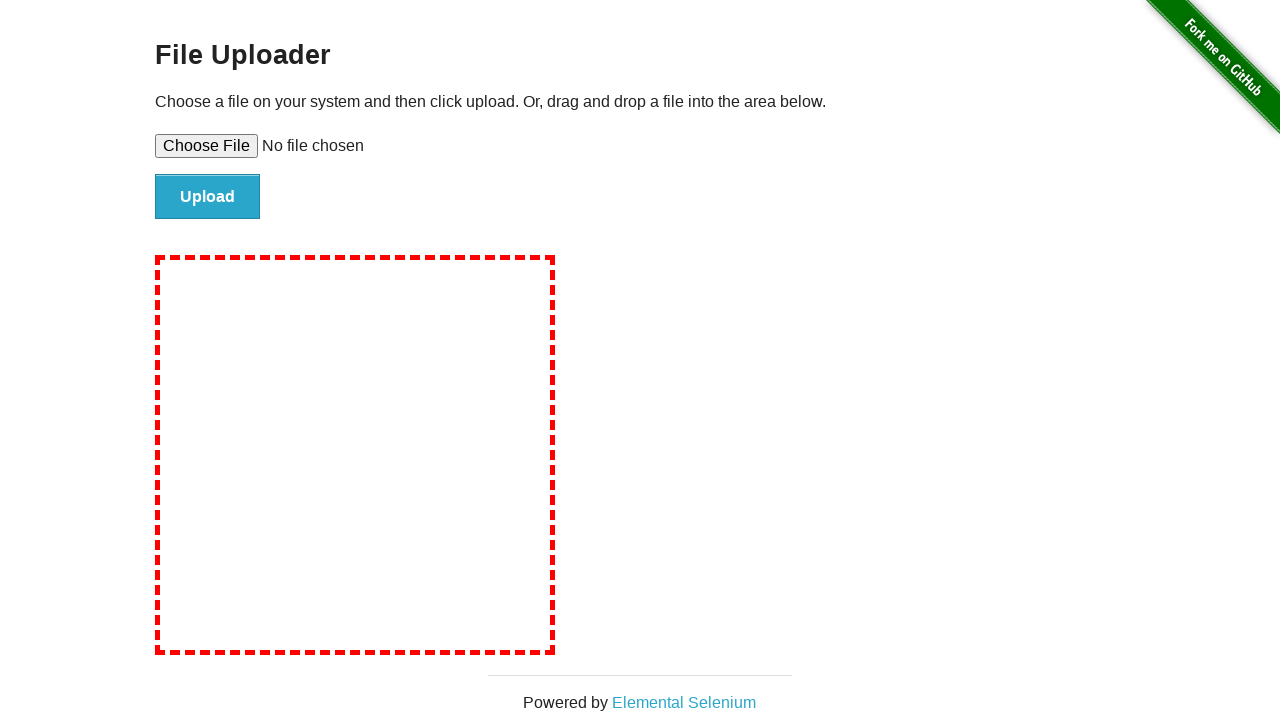

Selected test file in file upload input
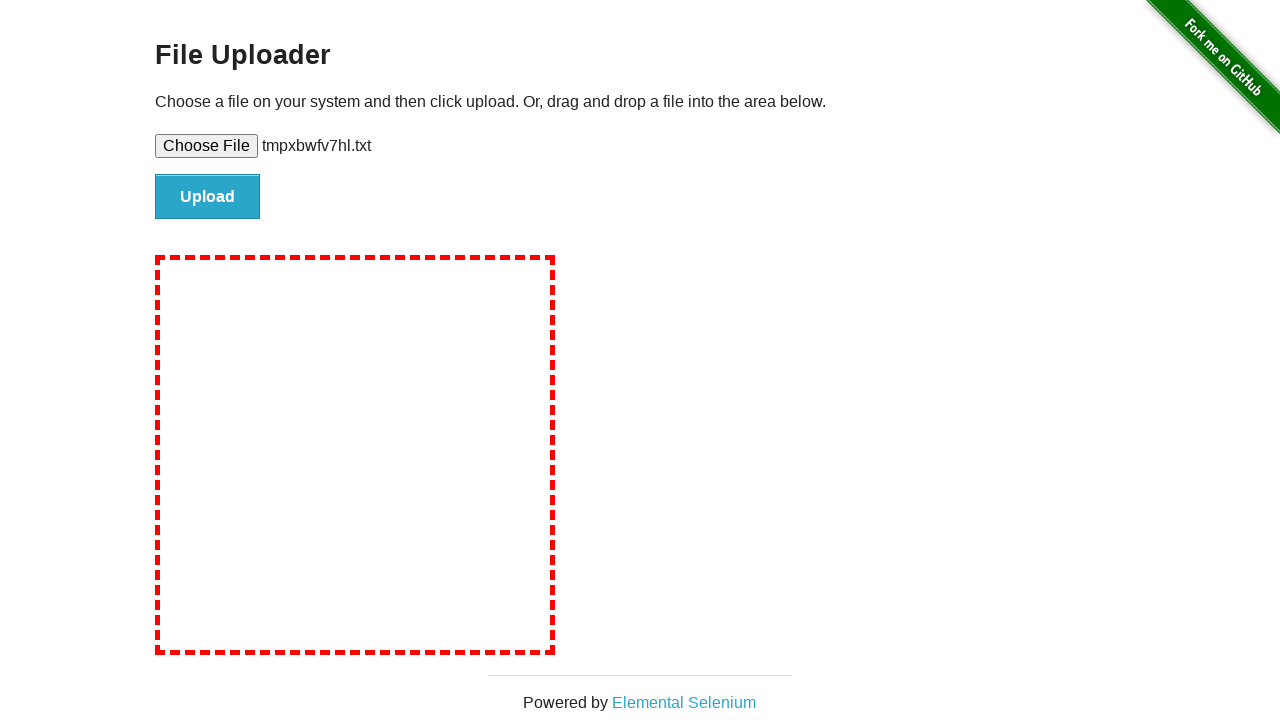

Clicked upload button to submit the form at (208, 197) on #file-submit
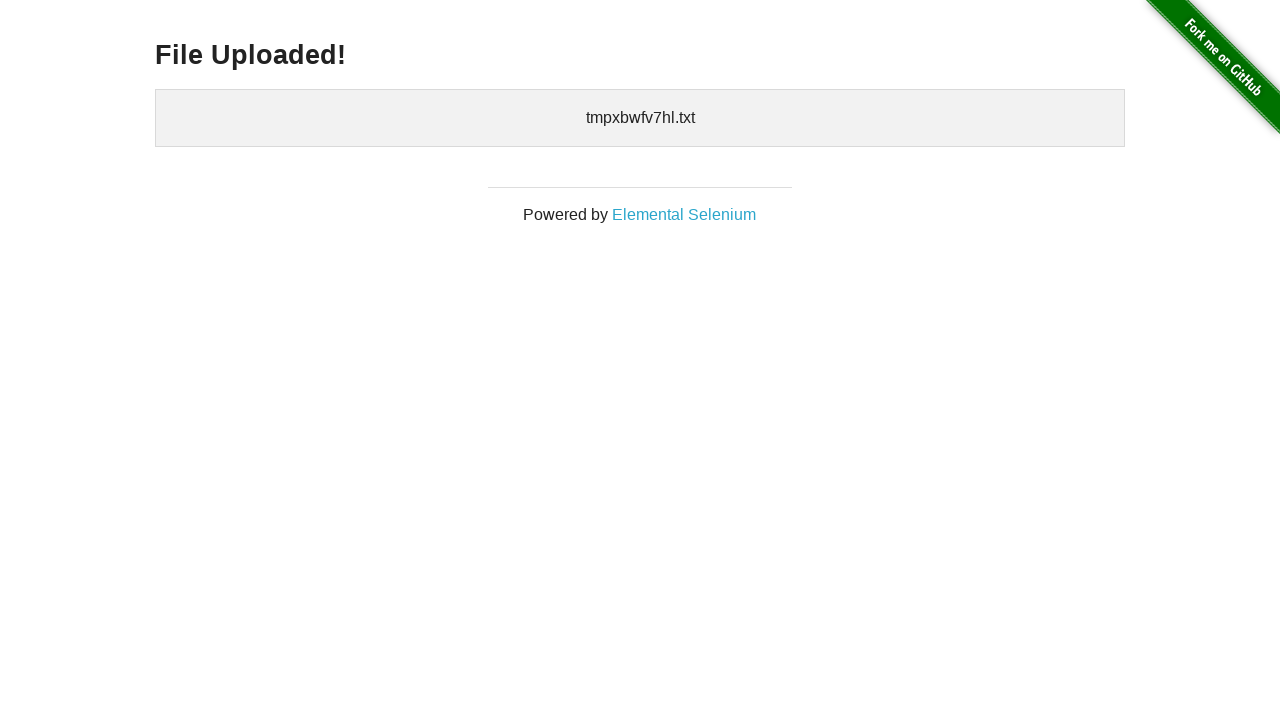

Upload confirmation page loaded
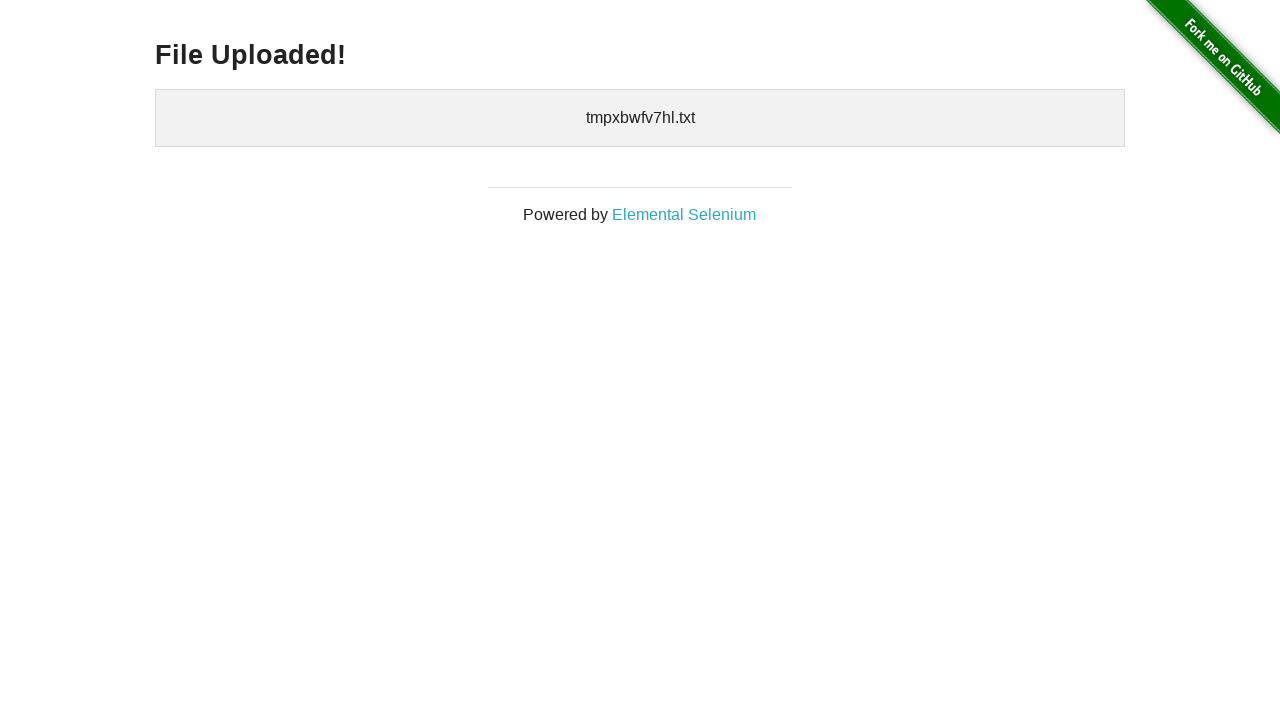

Cleaned up temporary test file
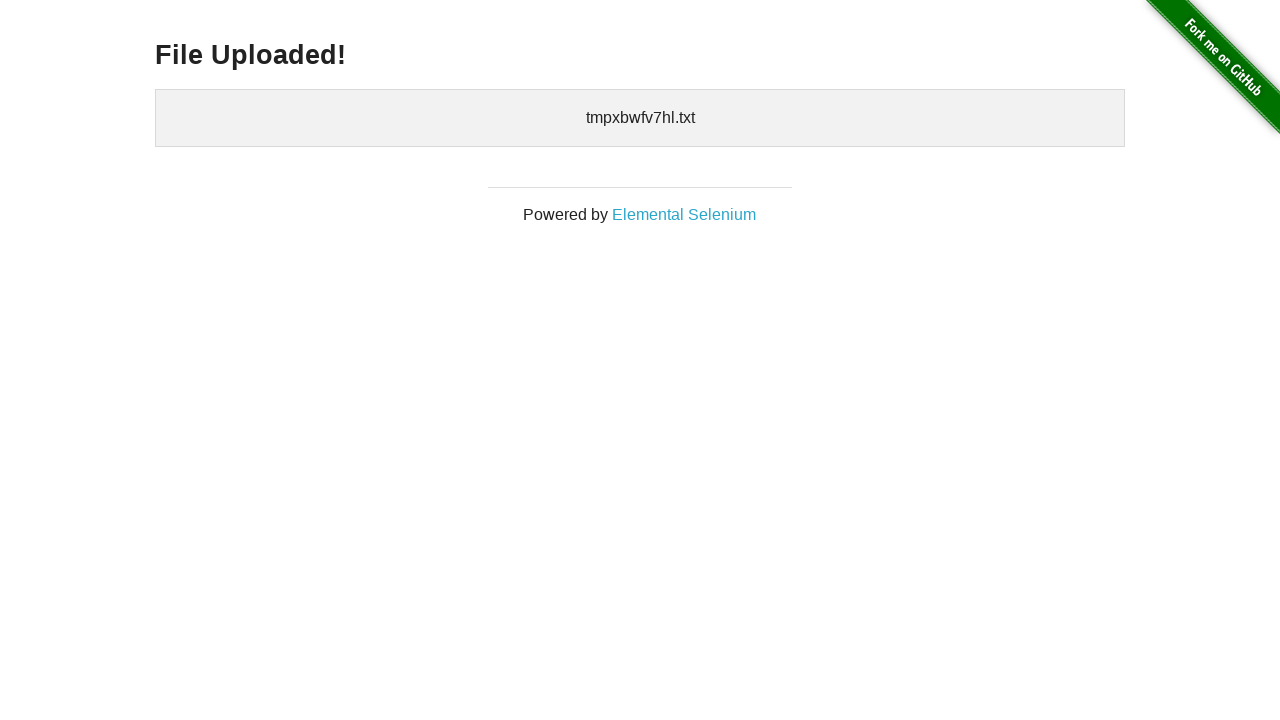

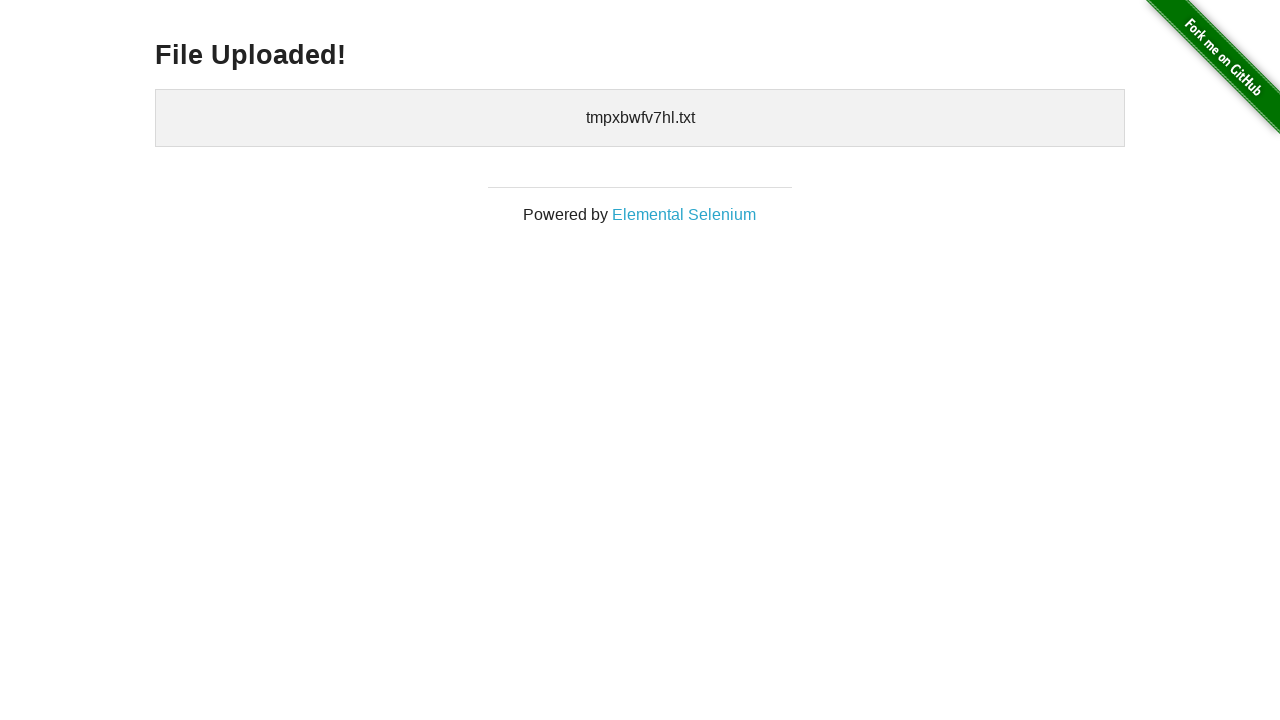